Tests e-commerce functionality by searching for products, adding a specific item to cart, and proceeding through checkout

Starting URL: https://rahulshettyacademy.com/seleniumPractise/#/

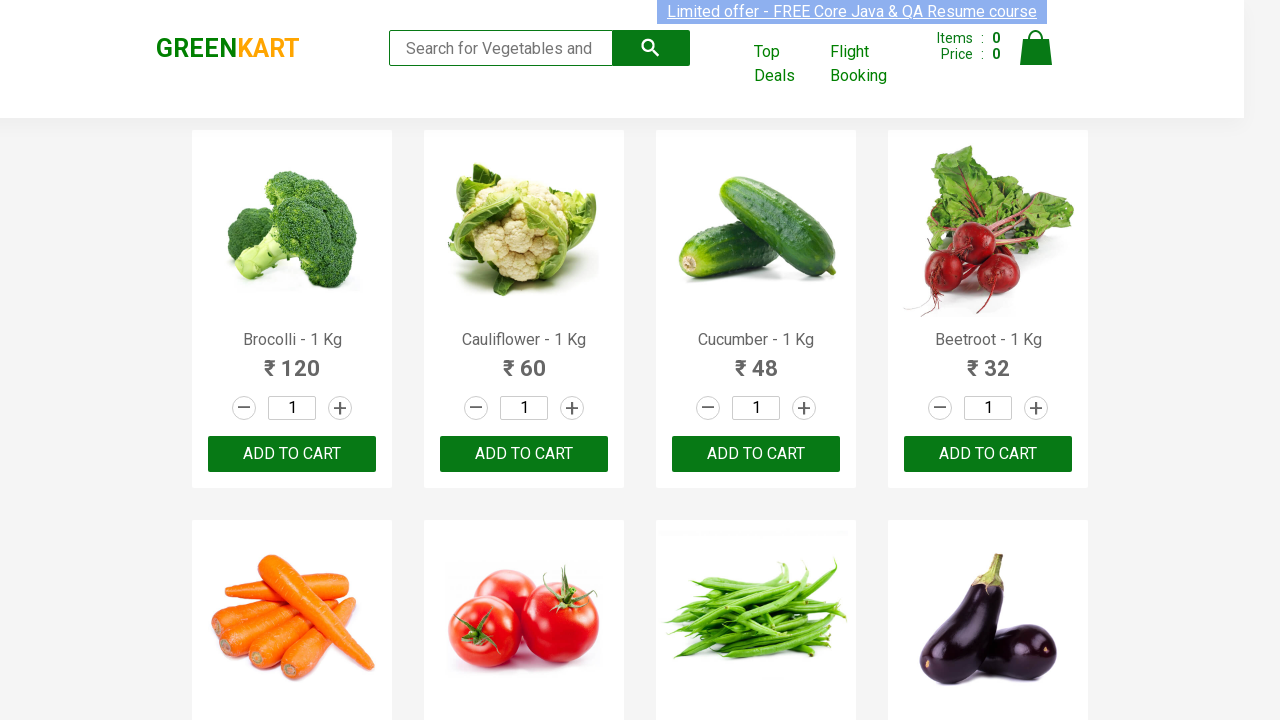

Filled search box with 'ca' to filter products on .search-keyword
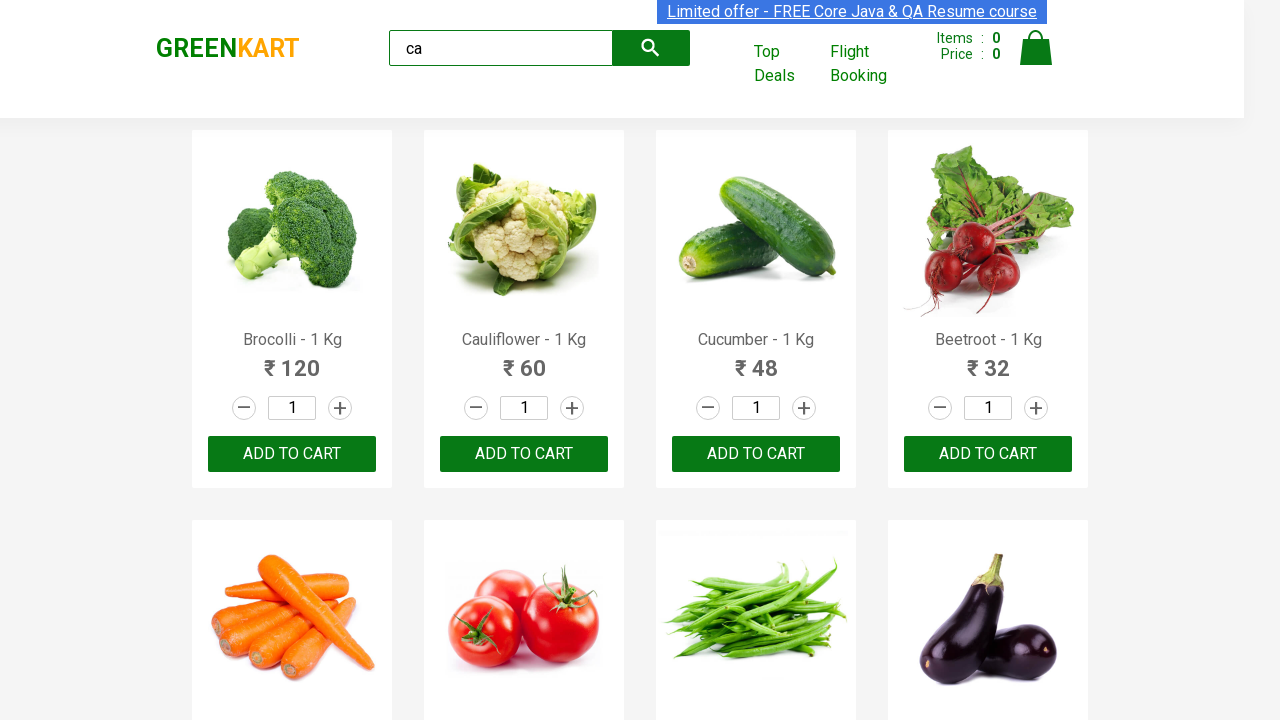

Waited 2 seconds for search results to load
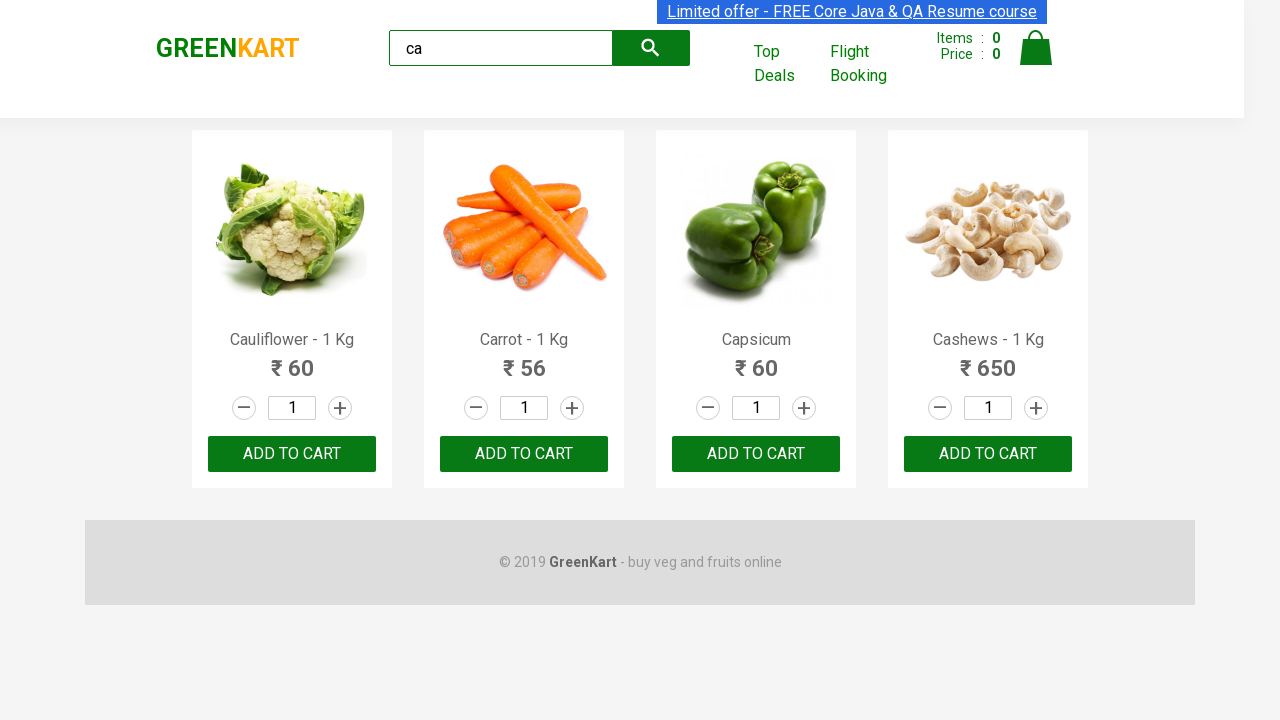

Located all product elements on the page
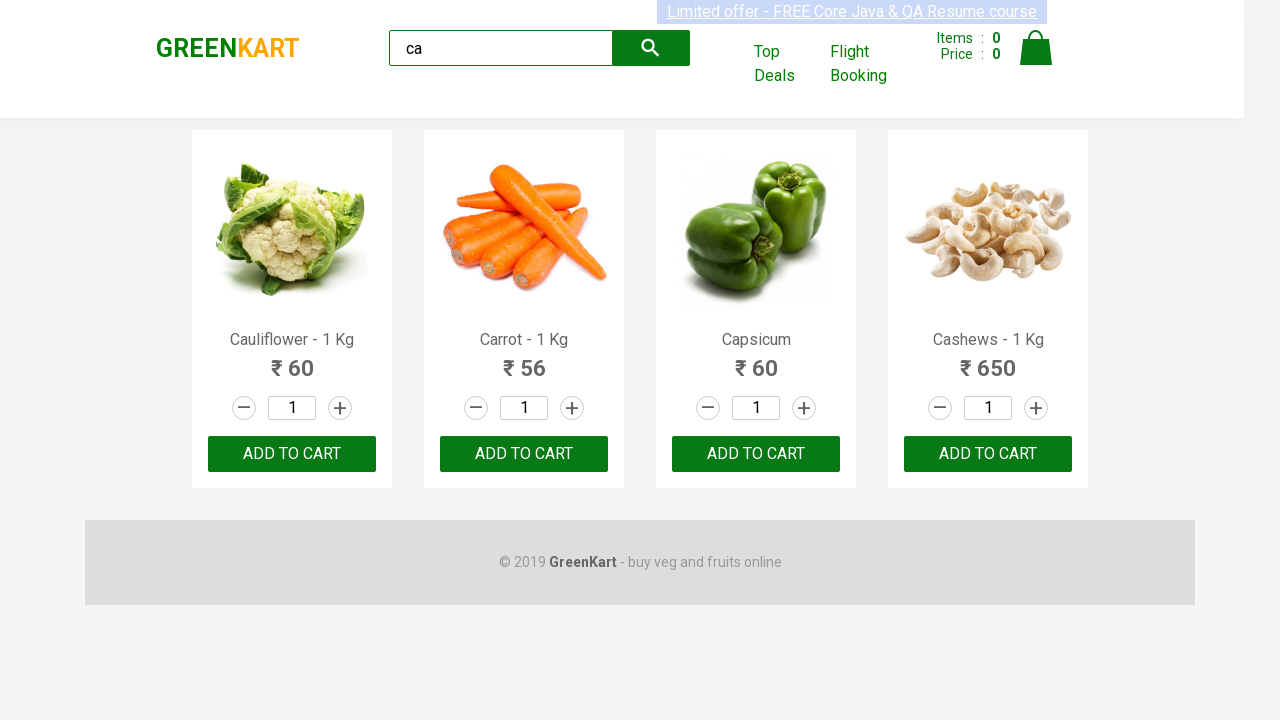

Retrieved product name: Cauliflower - 1 Kg
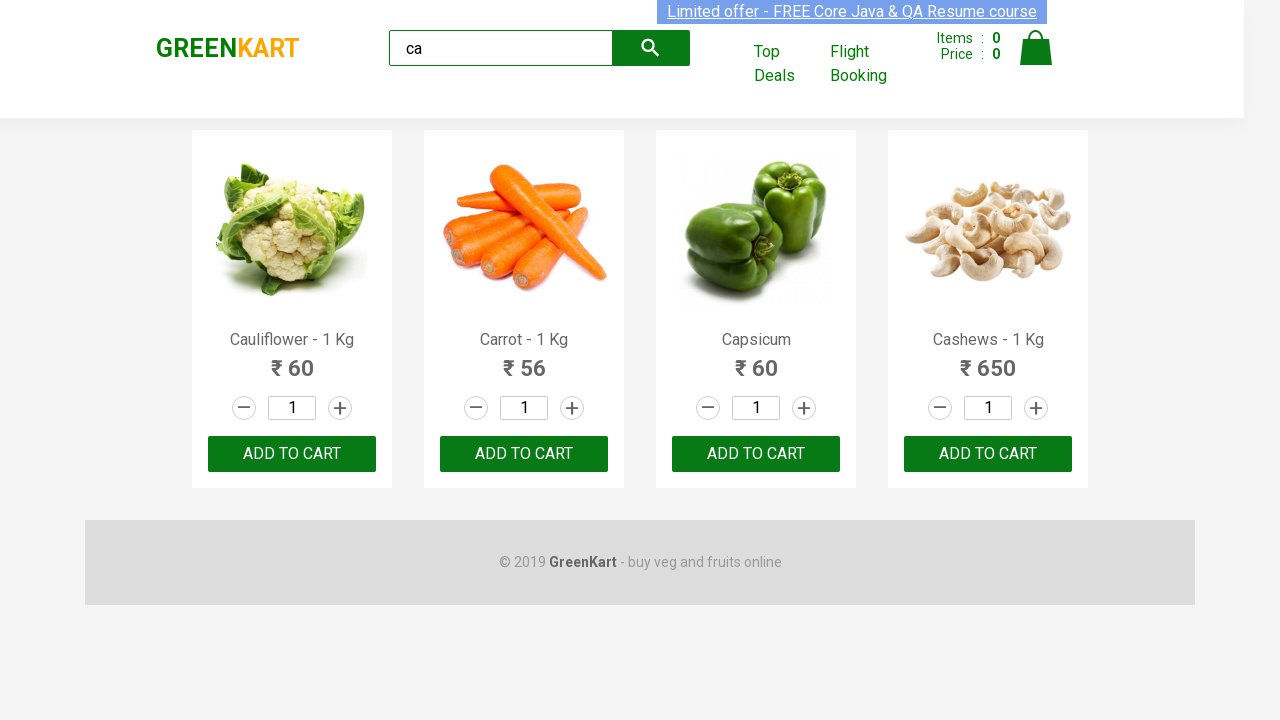

Retrieved product name: Carrot - 1 Kg
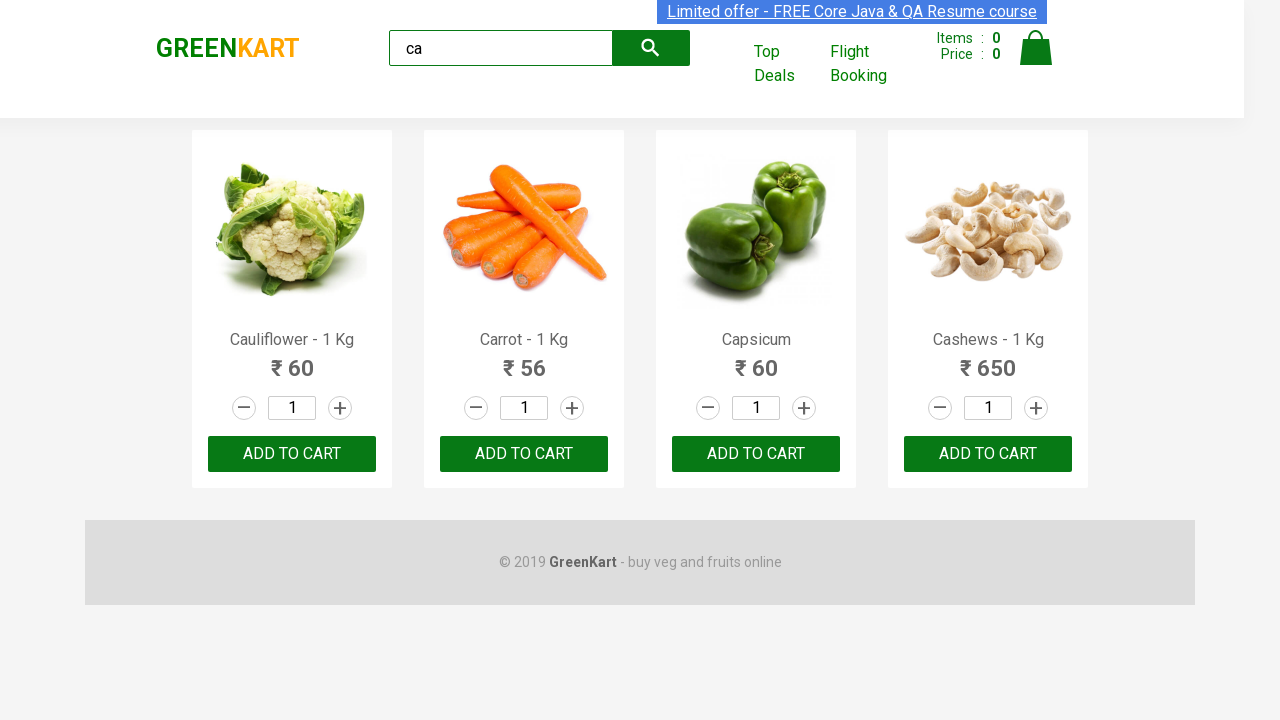

Retrieved product name: Capsicum
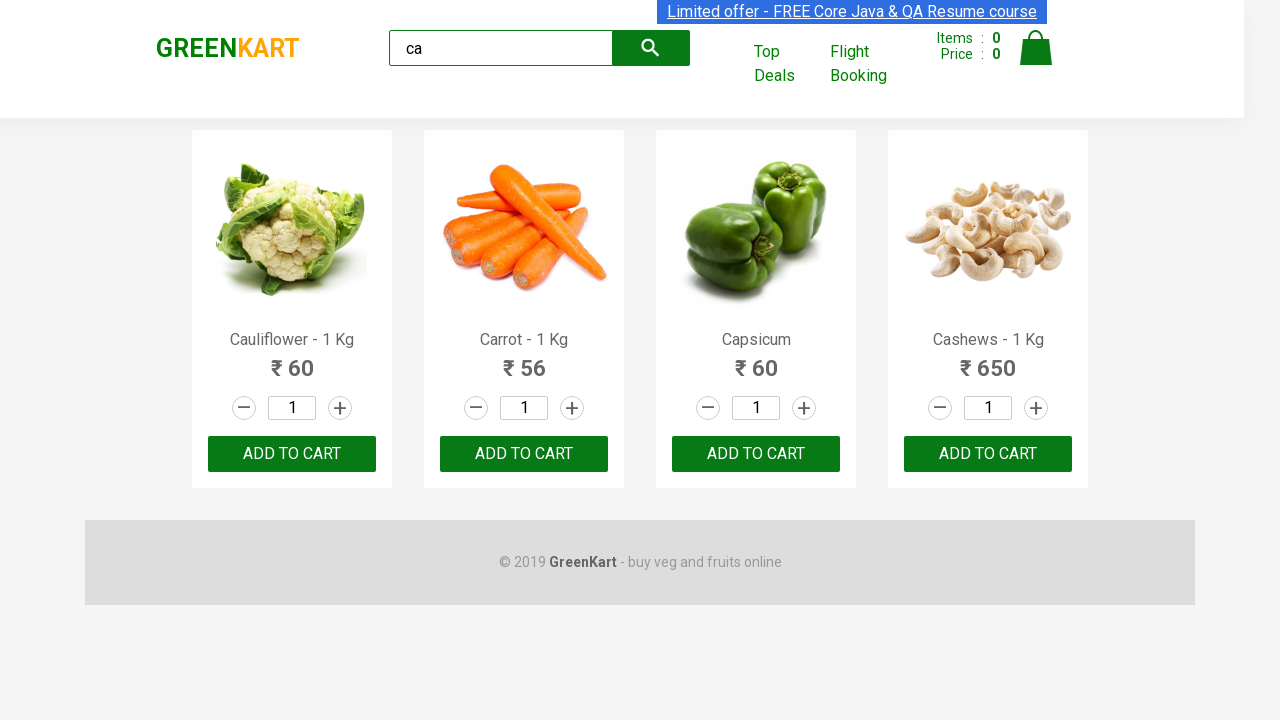

Retrieved product name: Cashews - 1 Kg
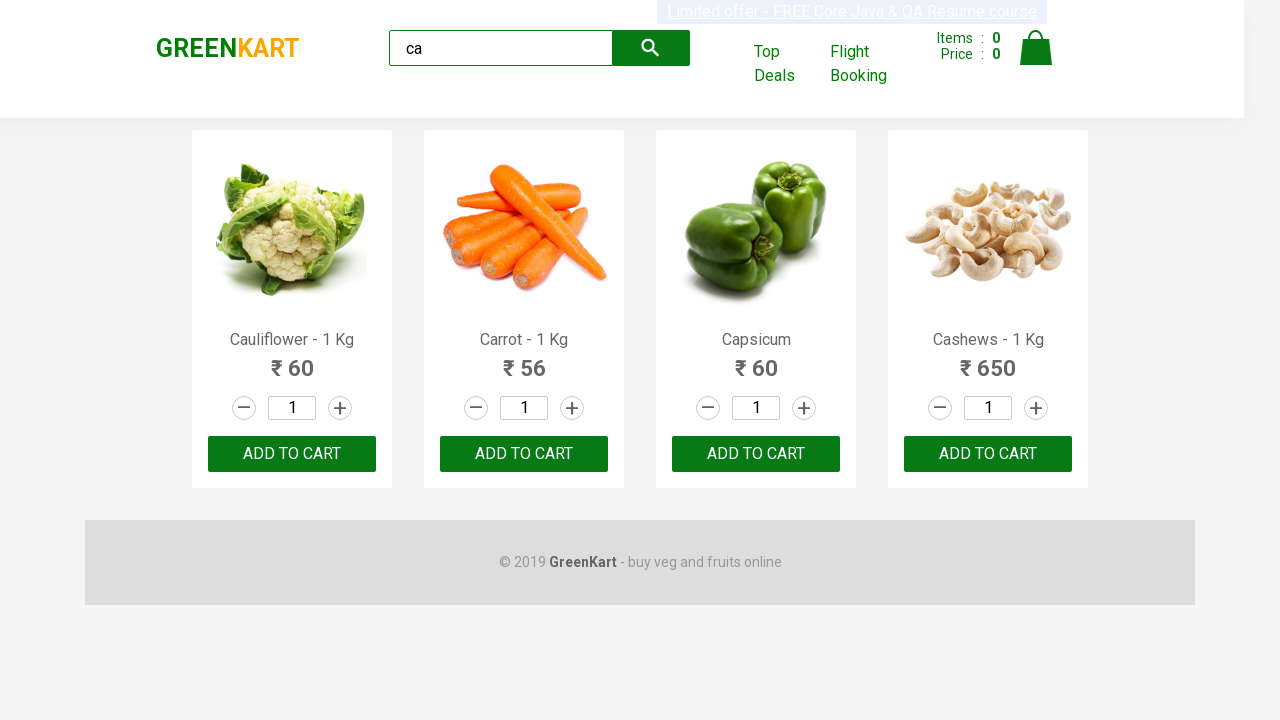

Clicked 'Add to Cart' button for Cashews product at (988, 454) on .products .product >> nth=3 >> button
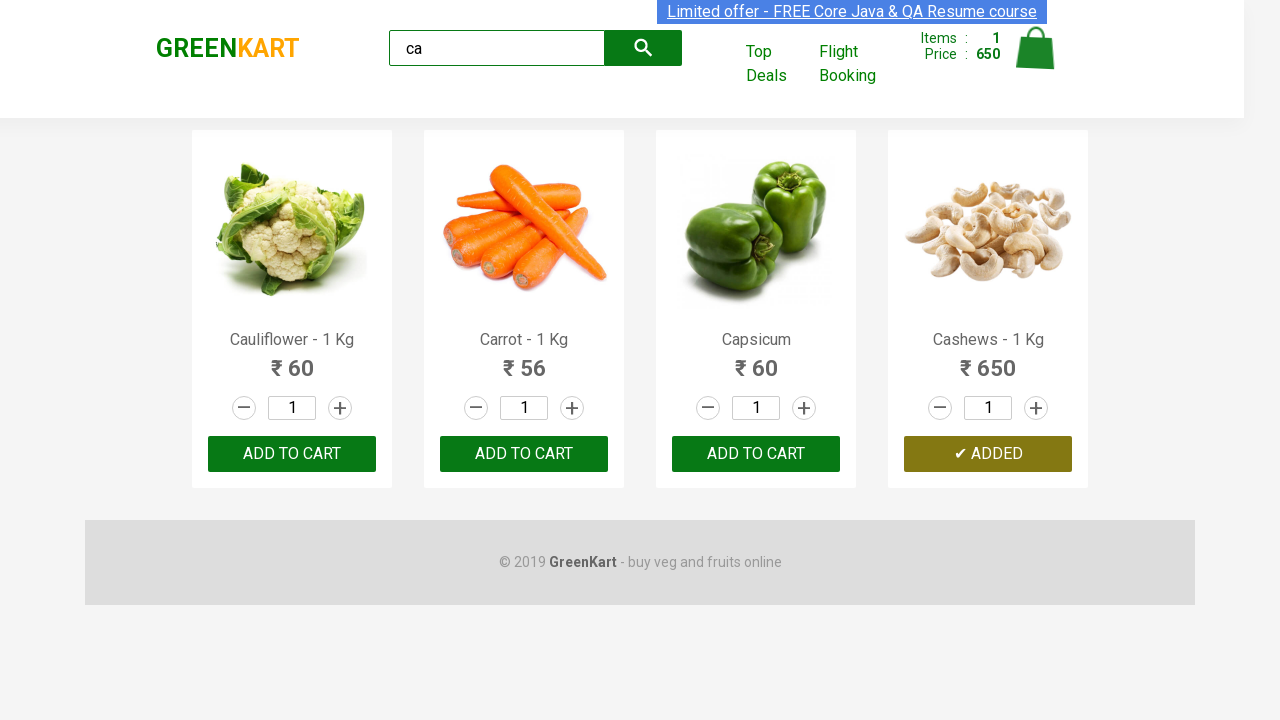

Clicked cart icon to view cart at (1036, 48) on .cart-icon > img
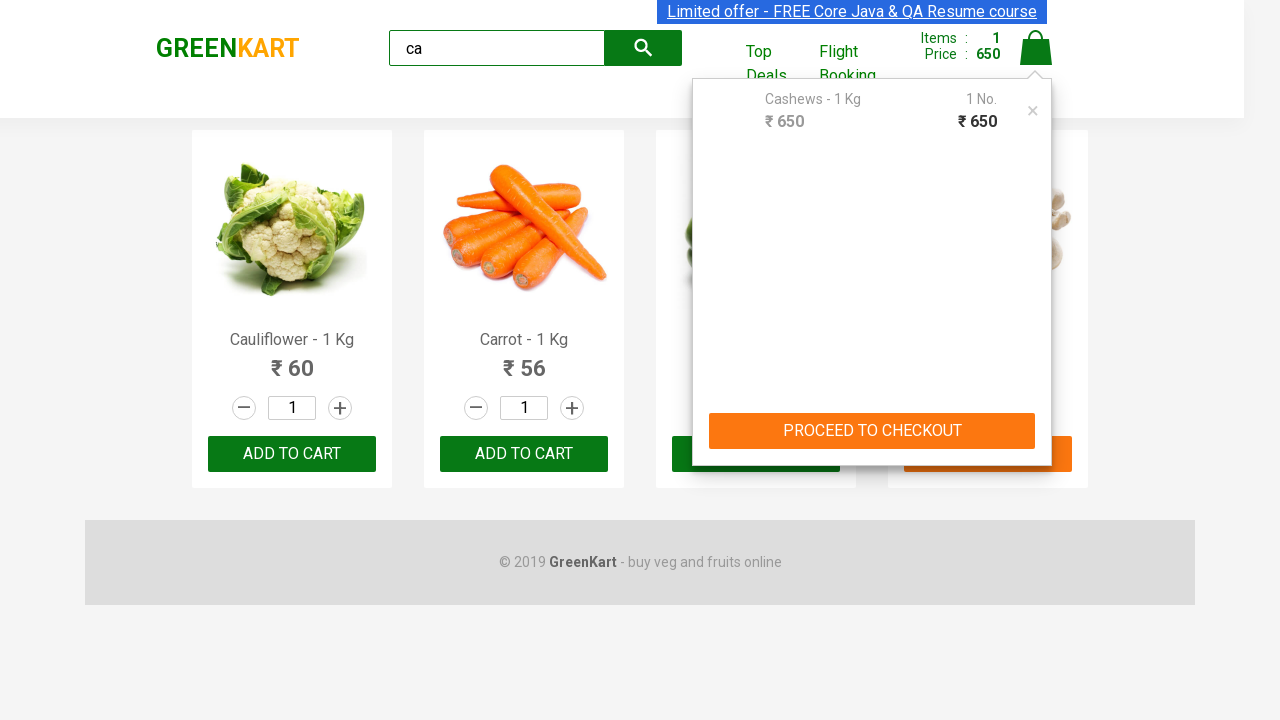

Clicked PROCEED TO CHECKOUT button at (872, 431) on text=PROCEED TO CHECKOUT
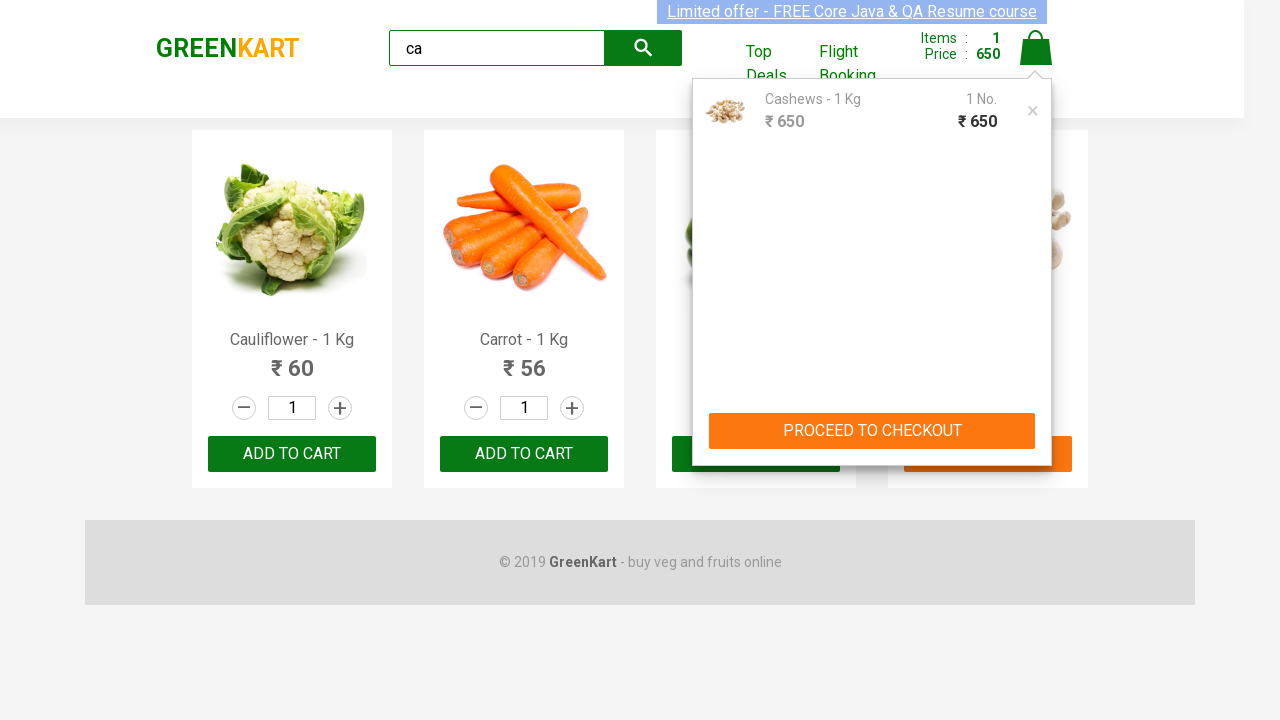

Clicked Place Order button to complete purchase at (1036, 420) on text=Place Order
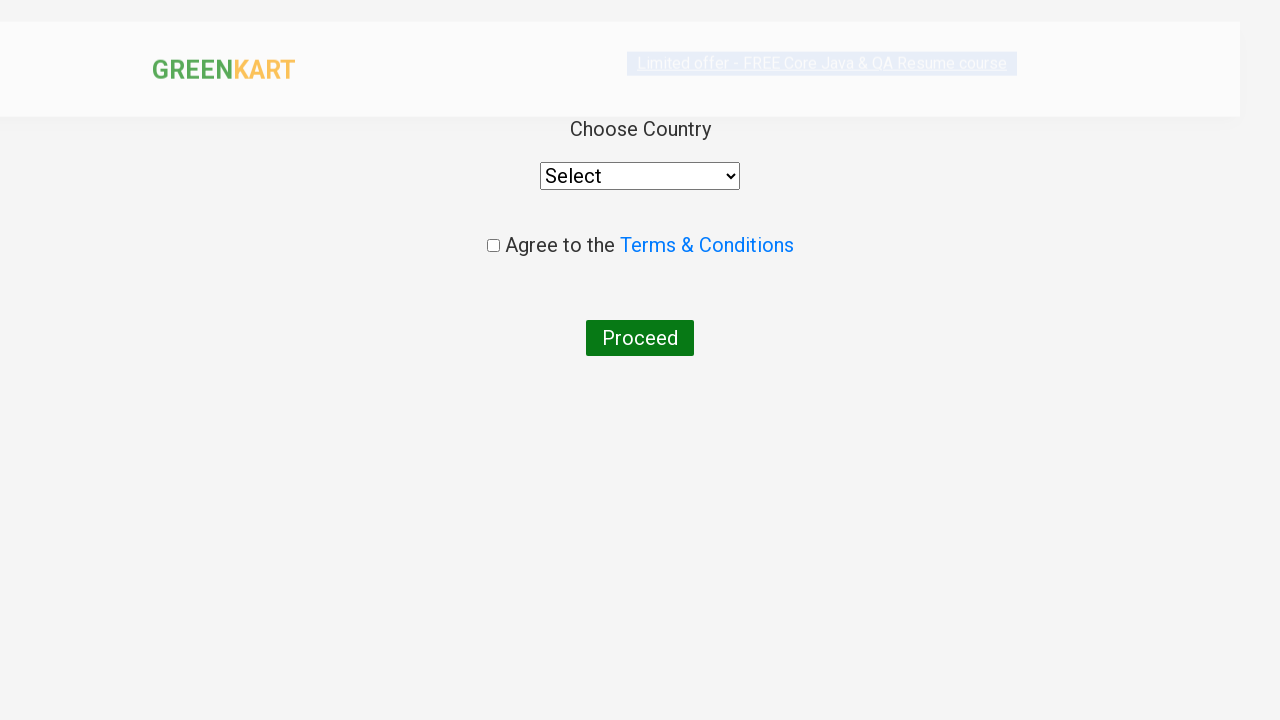

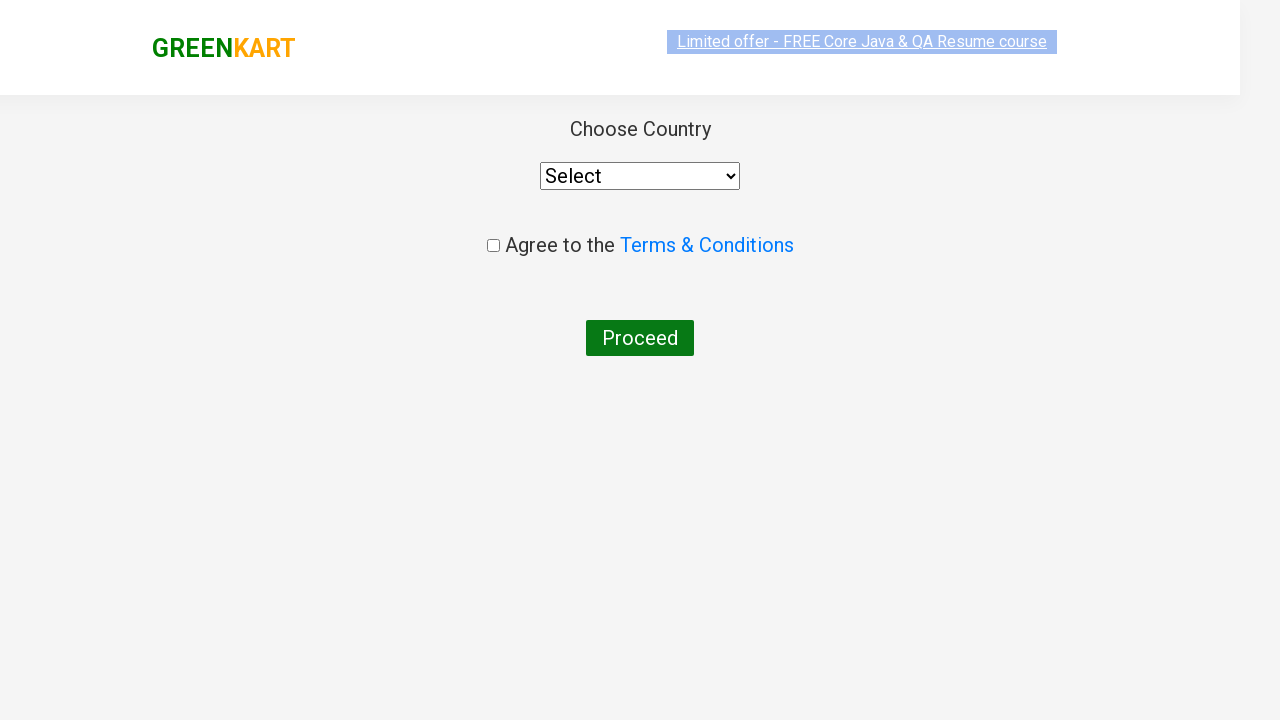